Tests that the toggle-all checkbox state updates when individual items are completed or cleared

Starting URL: https://demo.playwright.dev/todomvc

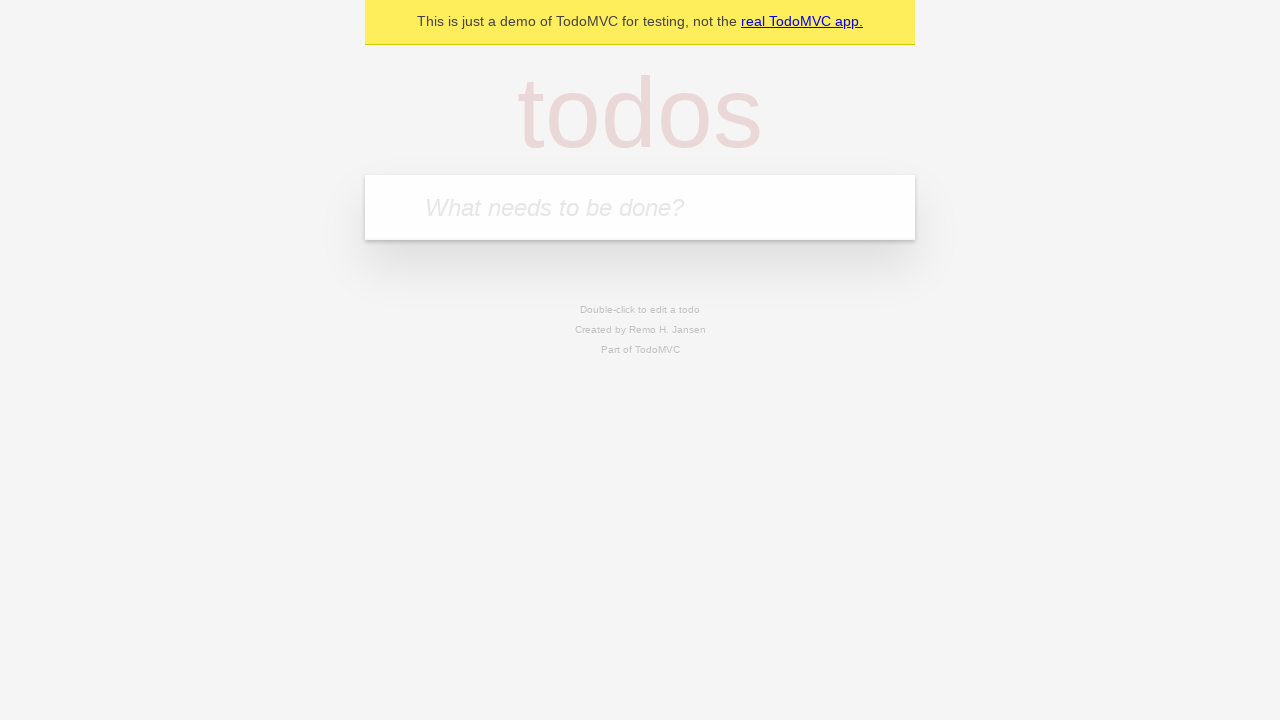

Filled new todo input with 'buy some cheese' on .new-todo
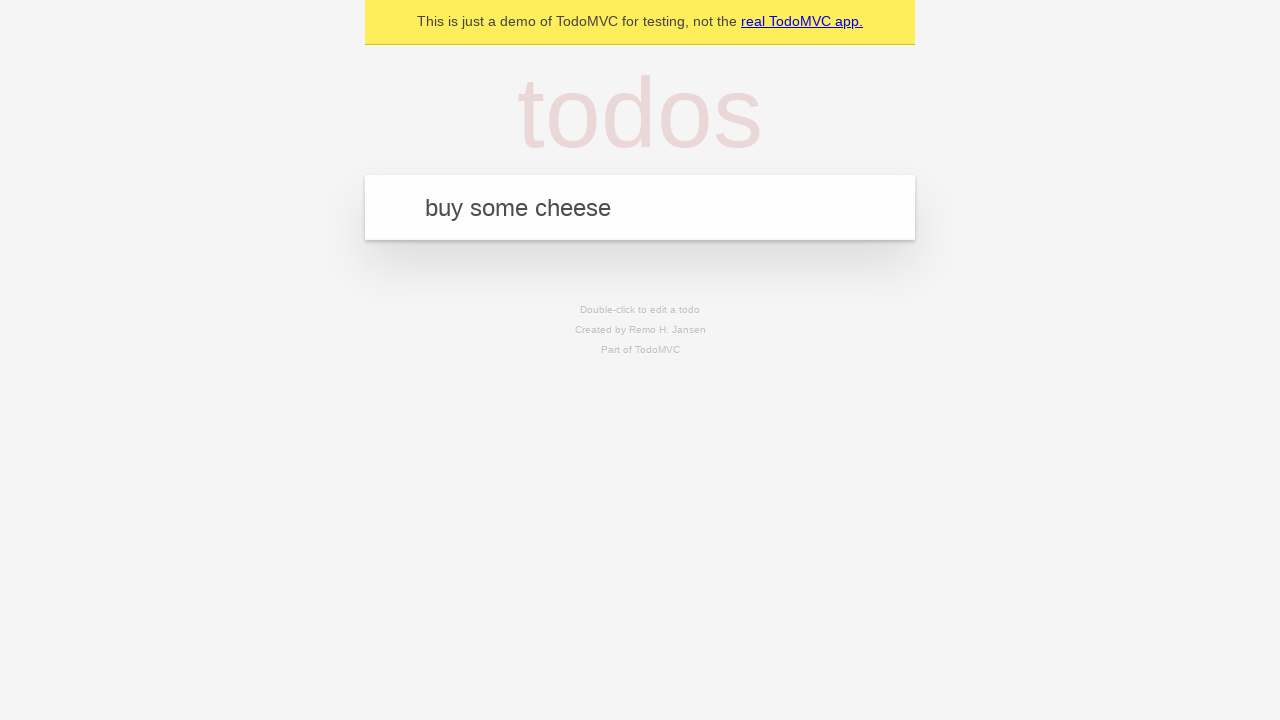

Pressed Enter to create first todo on .new-todo
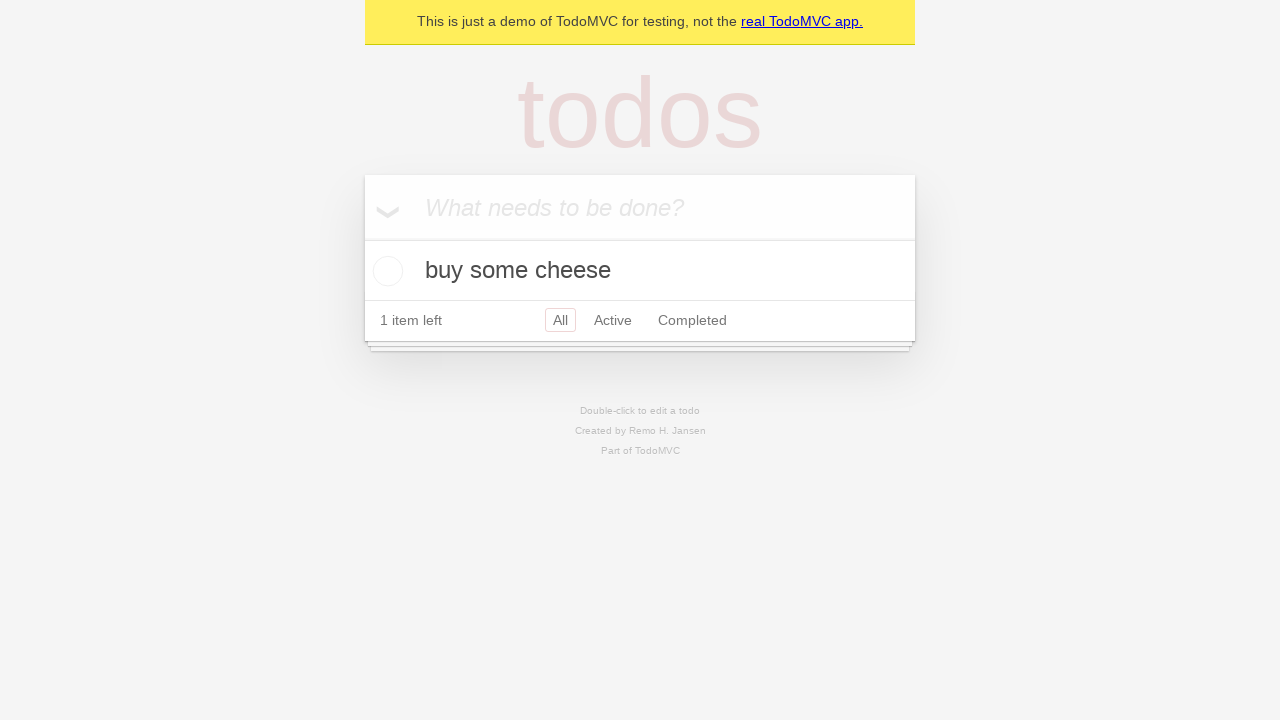

Filled new todo input with 'feed the cat' on .new-todo
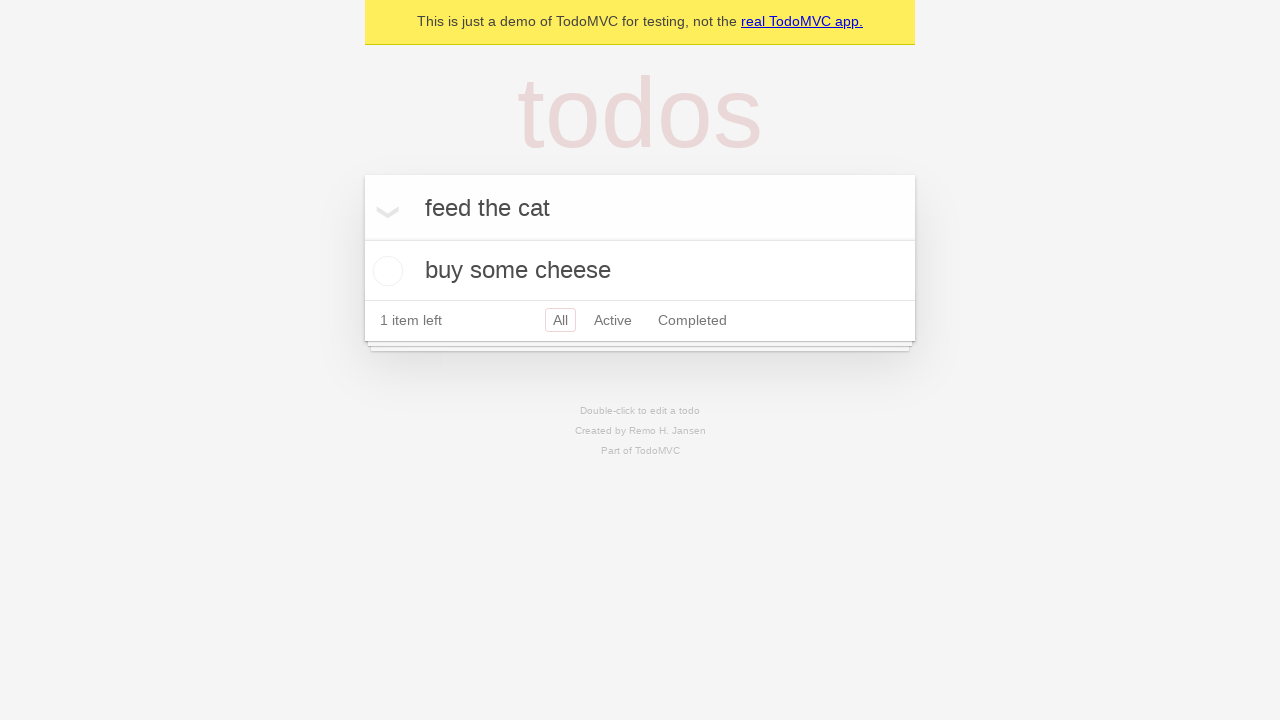

Pressed Enter to create second todo on .new-todo
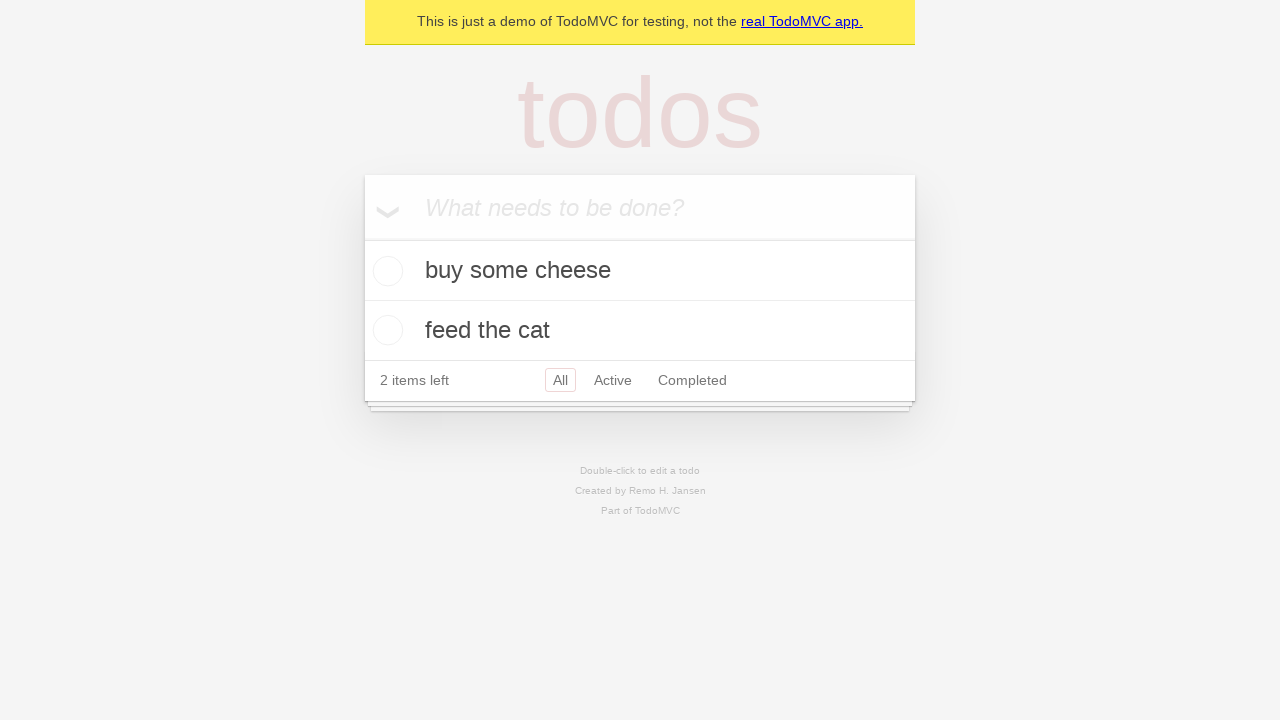

Filled new todo input with 'book a doctors appointment' on .new-todo
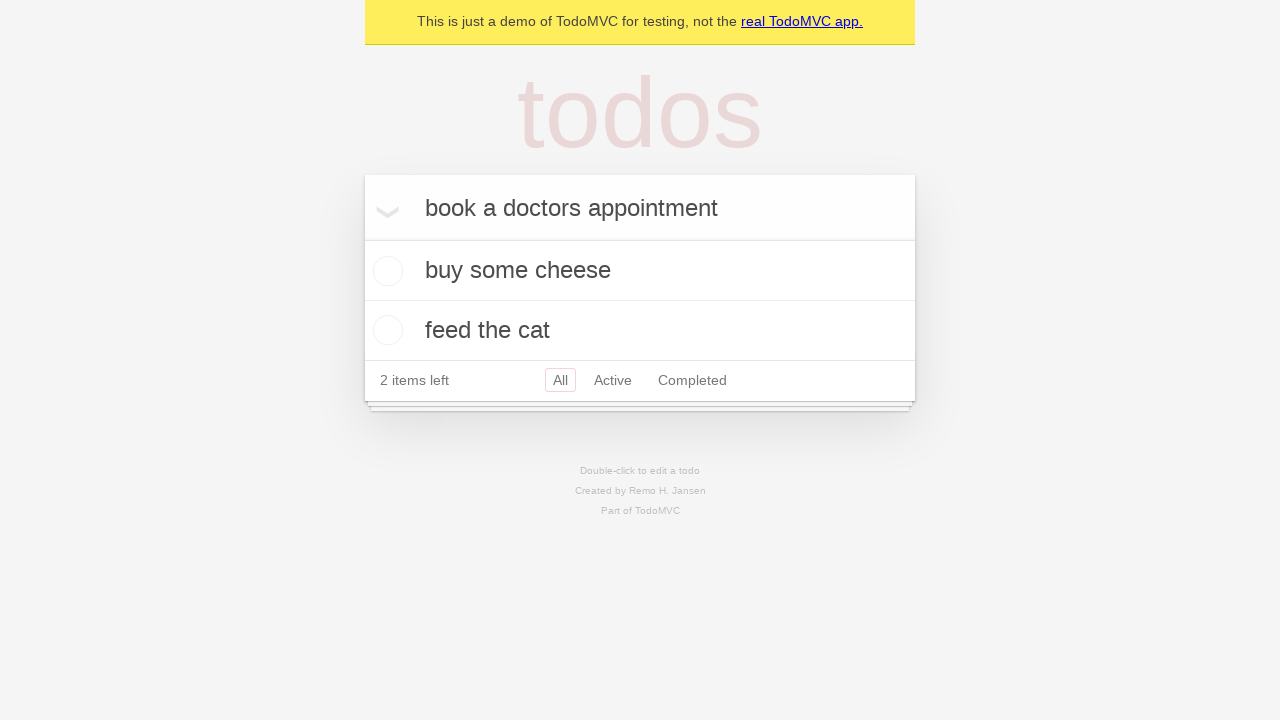

Pressed Enter to create third todo on .new-todo
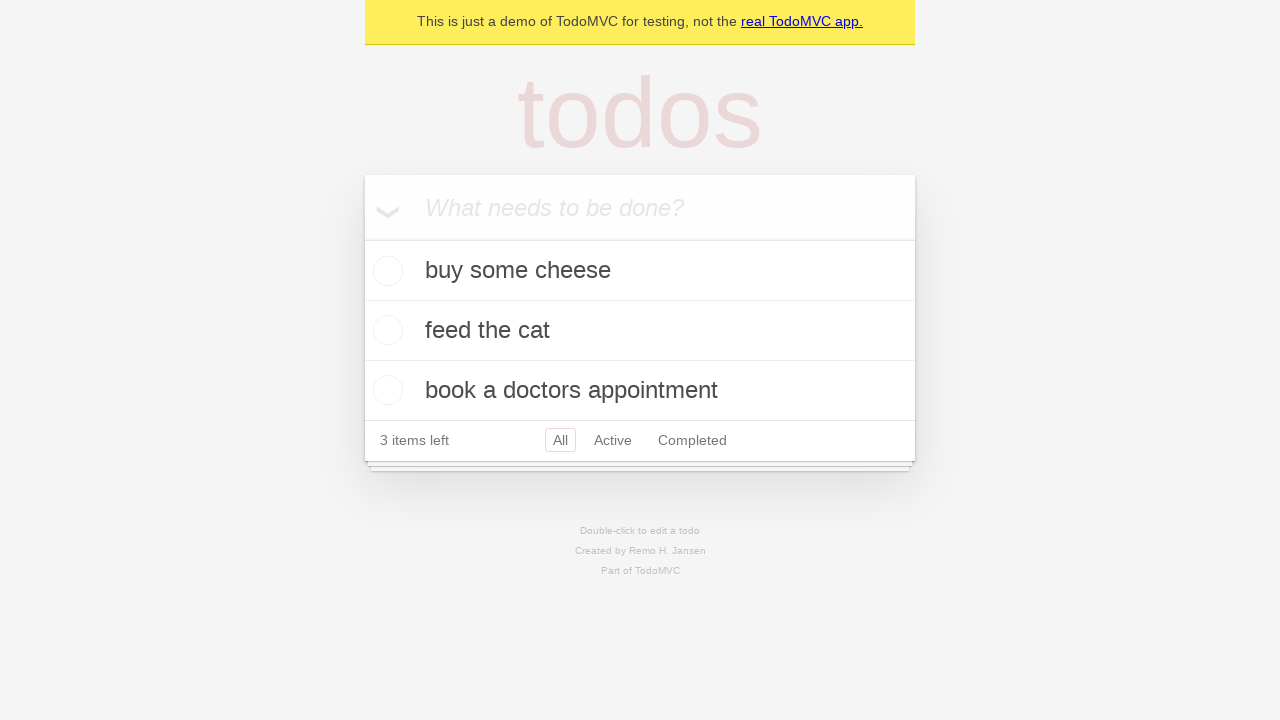

Waited for all three todo items to load
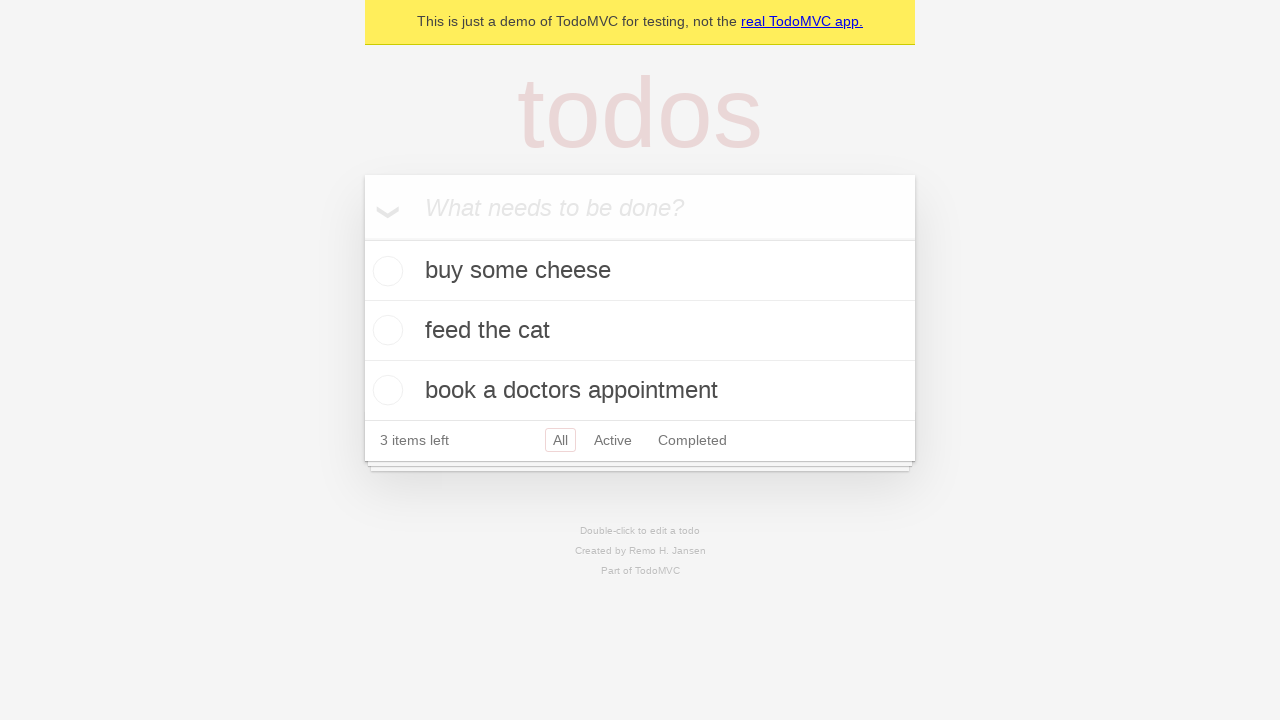

Clicked toggle-all checkbox to complete all items at (362, 238) on .toggle-all
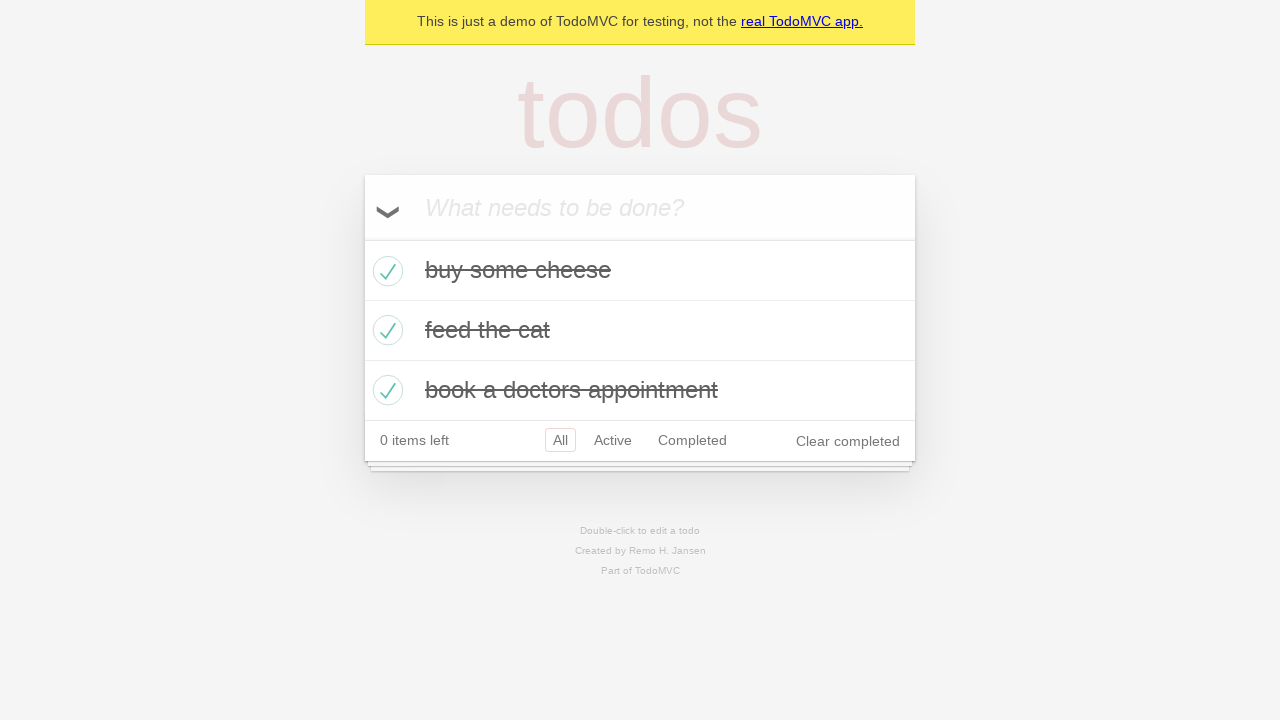

Unchecked first todo item to mark as incomplete at (385, 271) on .todo-list li >> nth=0 >> .toggle
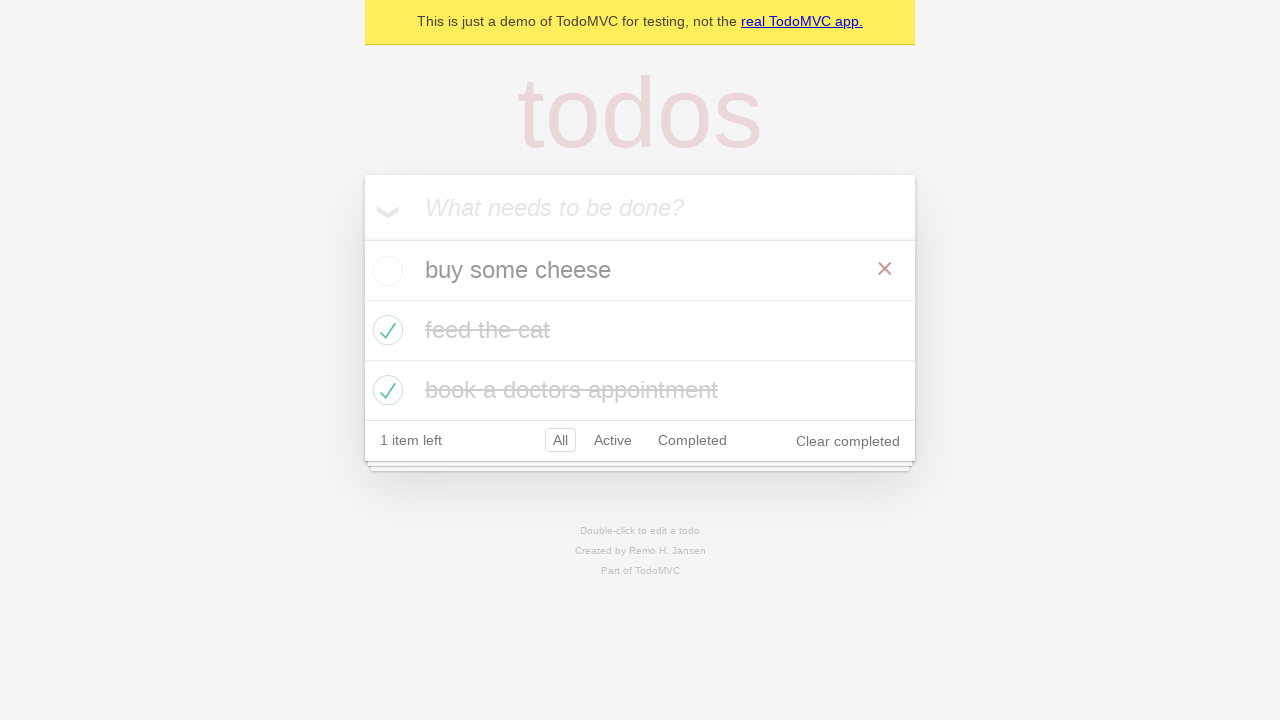

Re-checked first todo item to mark as complete at (385, 271) on .todo-list li >> nth=0 >> .toggle
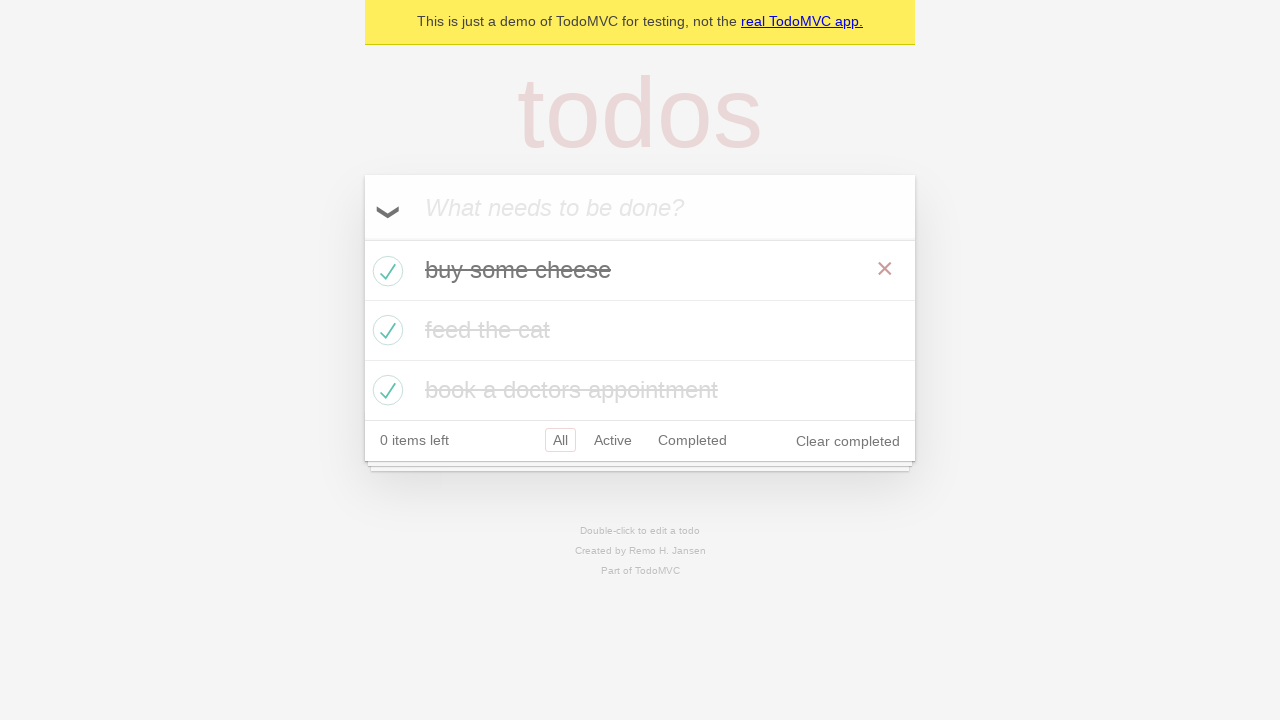

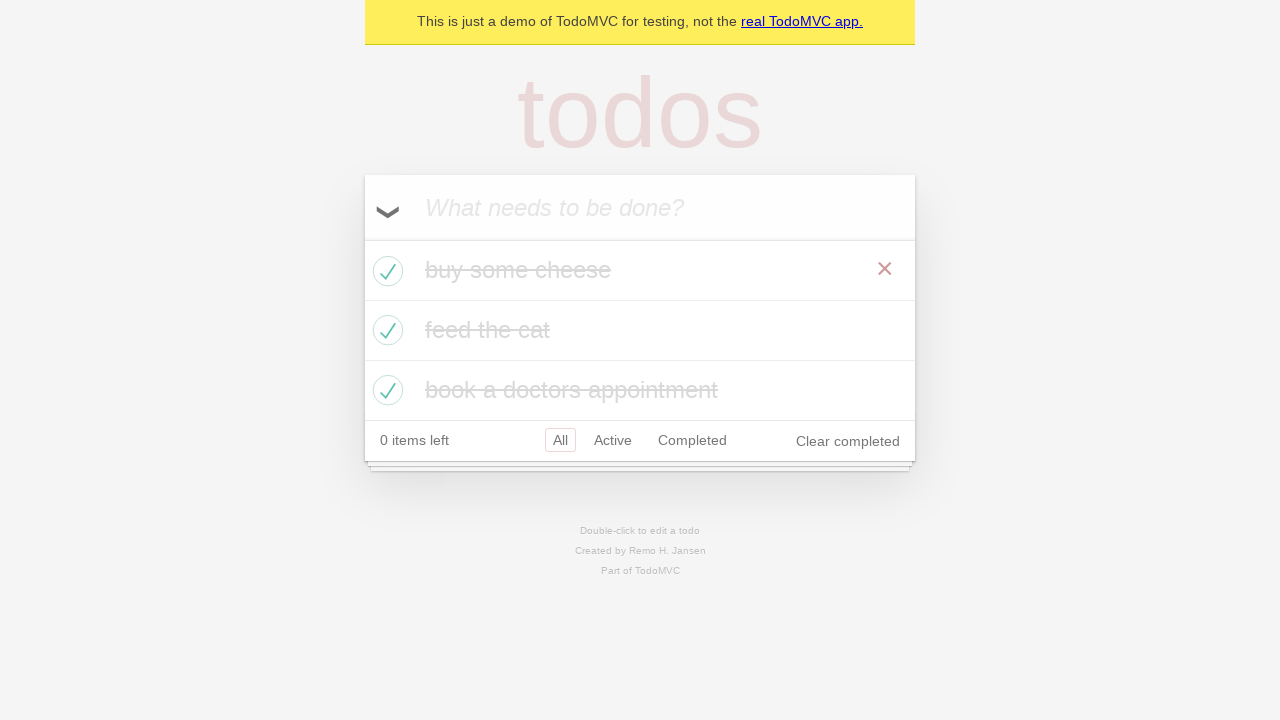